Tests static dropdown functionality by selecting options using different methods: by index, by visible text, and by value

Starting URL: https://rahulshettyacademy.com/AutomationPractice/

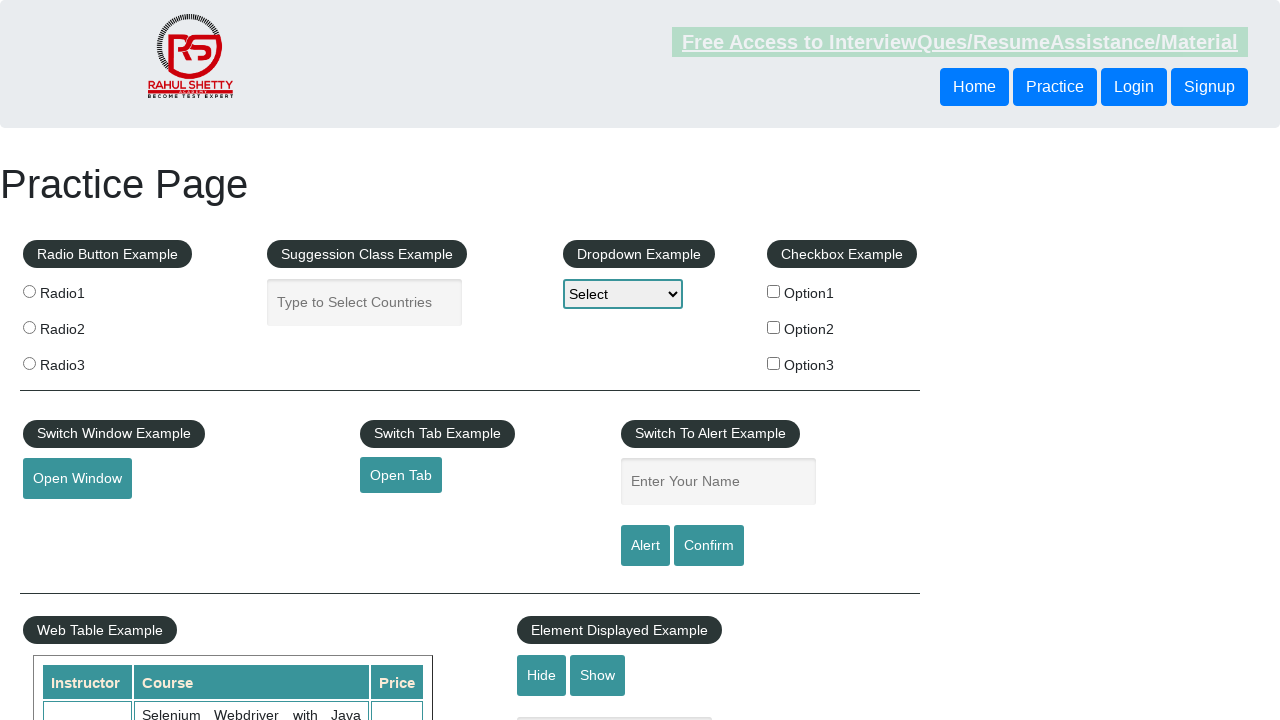

Located static dropdown element with id 'dropdown-class-example'
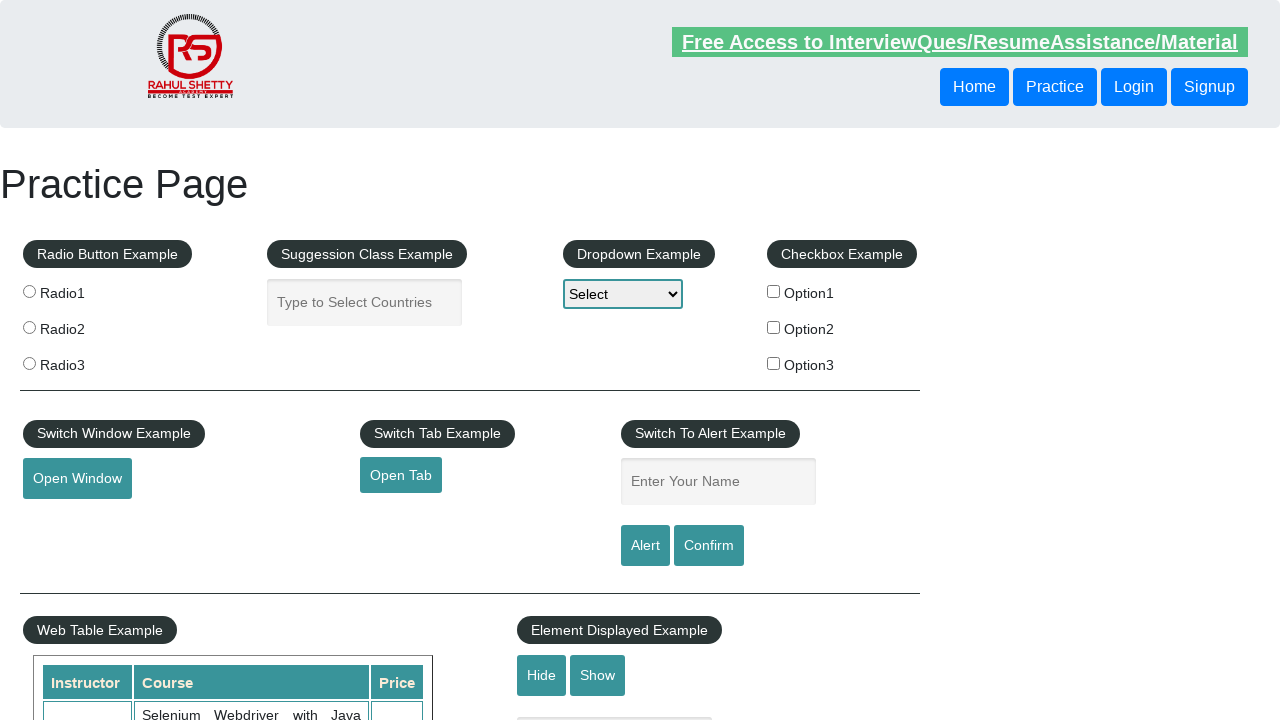

Selected dropdown option by index 3 (Option3) on #dropdown-class-example
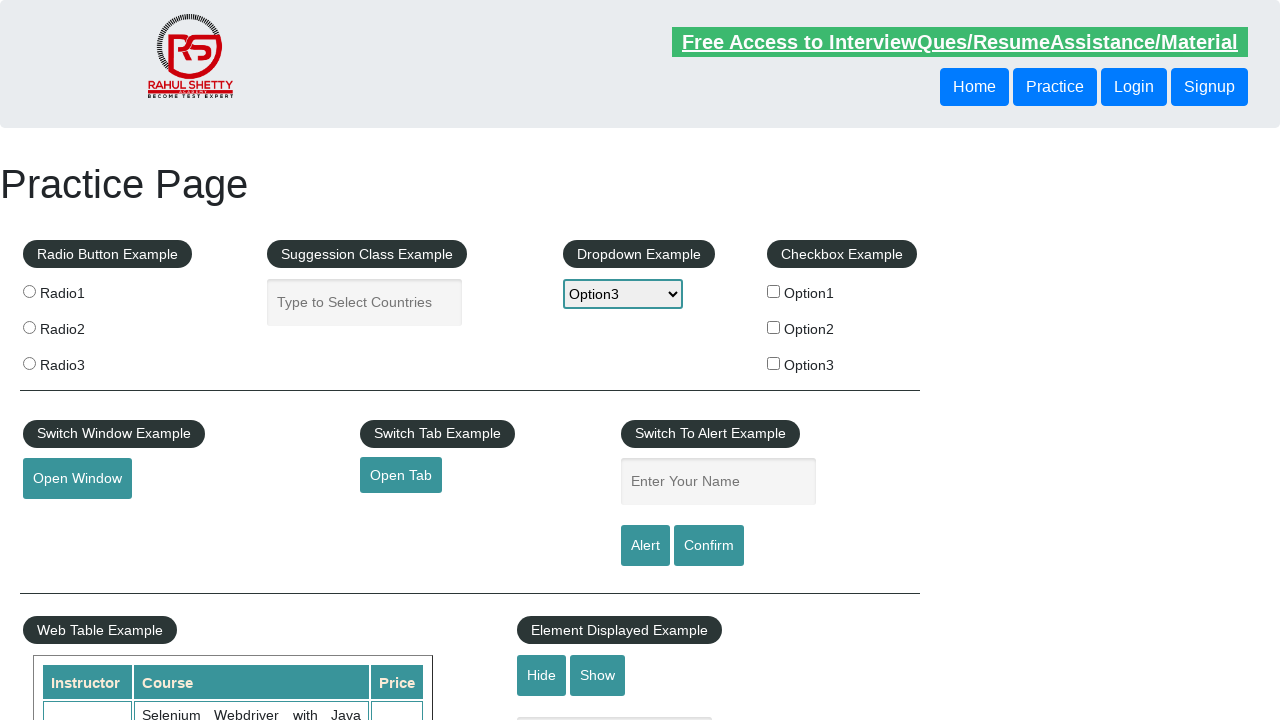

Selected dropdown option by visible text 'Option1' on #dropdown-class-example
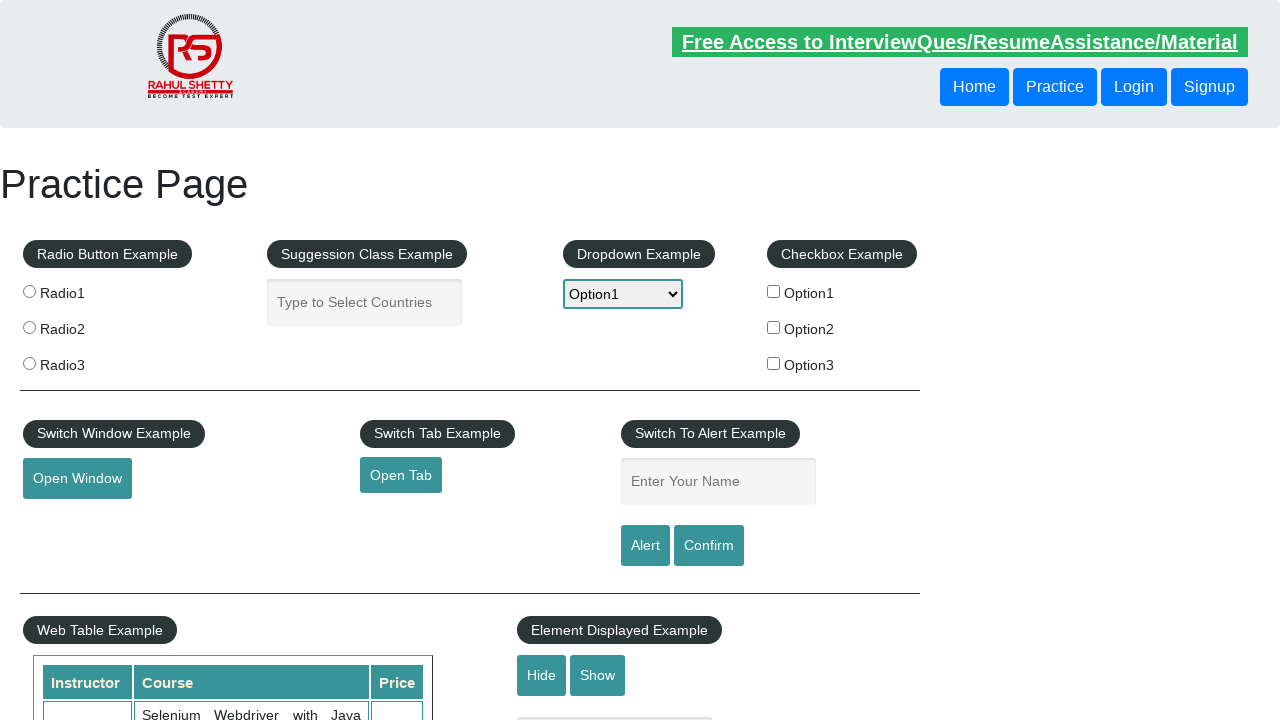

Selected dropdown option by value 'option2' on #dropdown-class-example
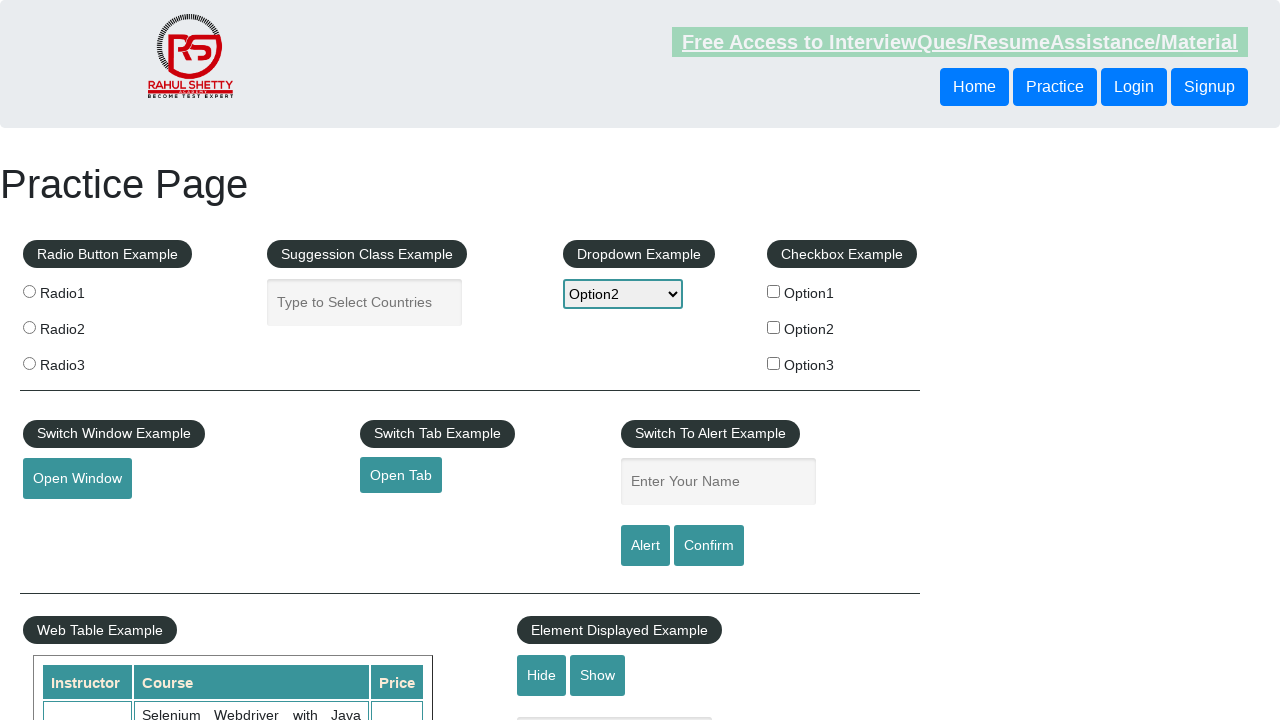

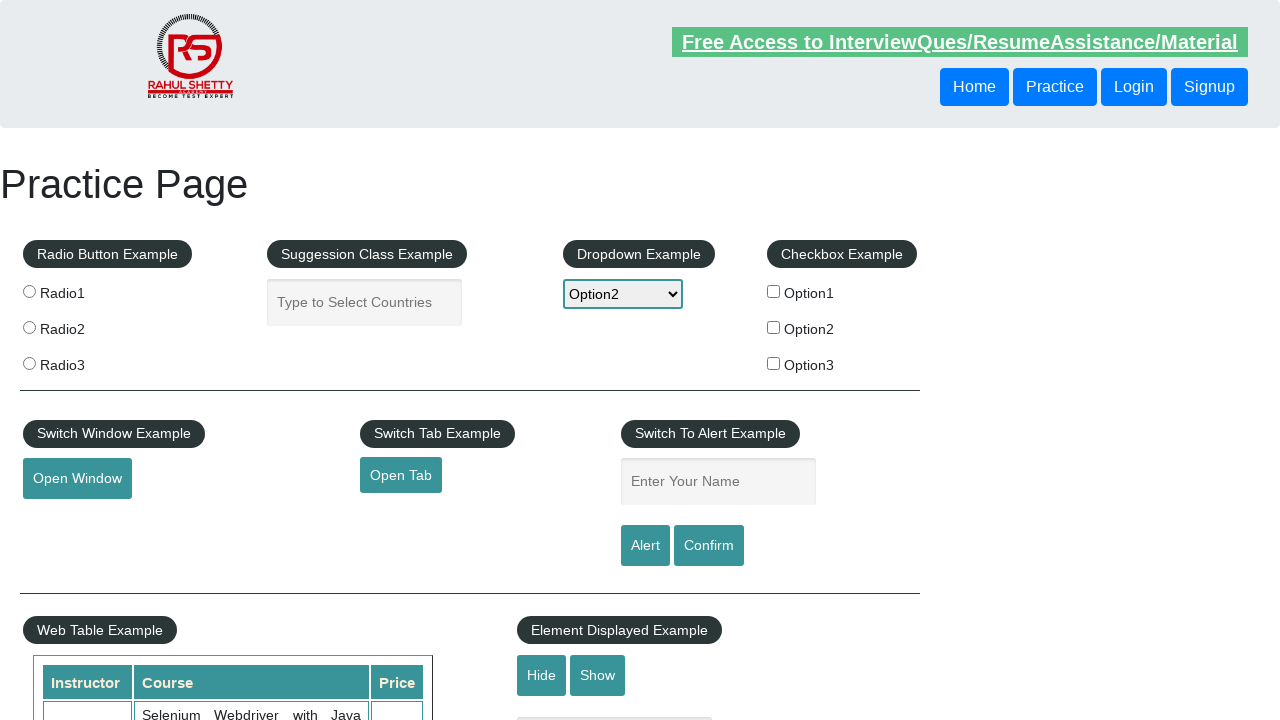